Tests the passenger selector dropdown functionality by opening the dropdown, incrementing the adult passenger count 4 times using a loop, and then closing the dropdown.

Starting URL: https://rahulshettyacademy.com/dropdownsPractise/

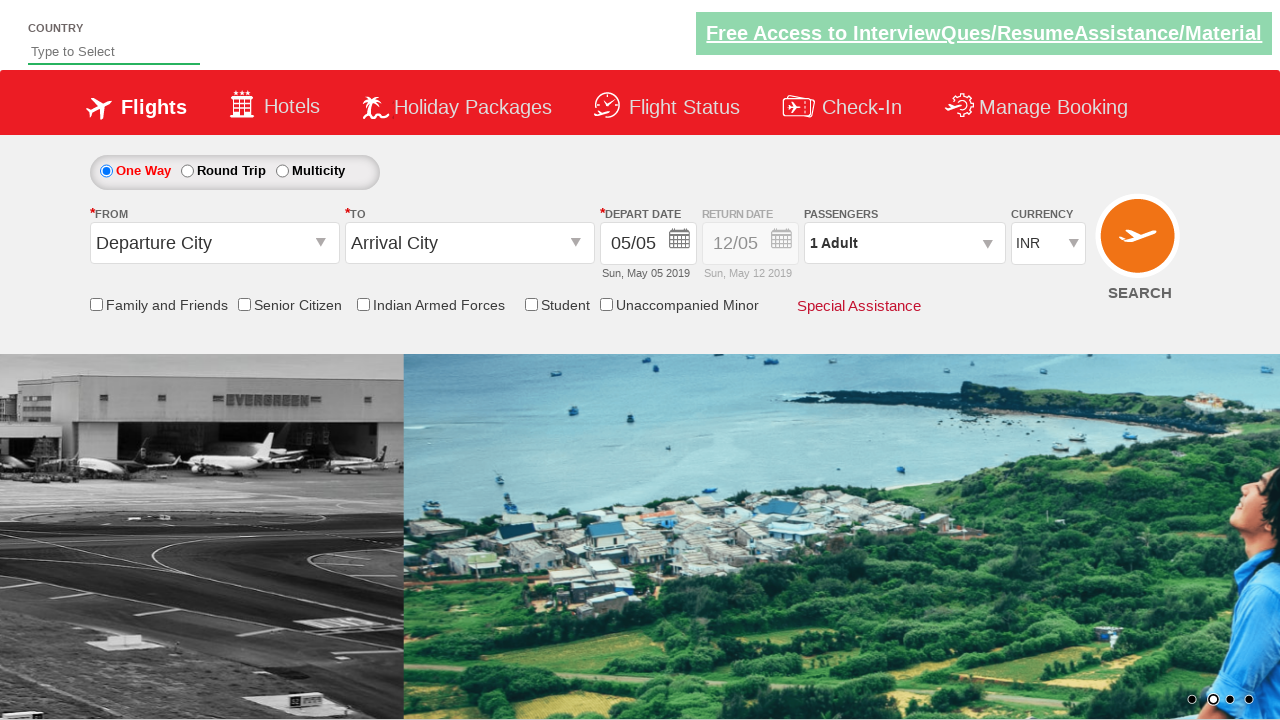

Clicked on passenger info dropdown to open it at (904, 243) on #divpaxinfo
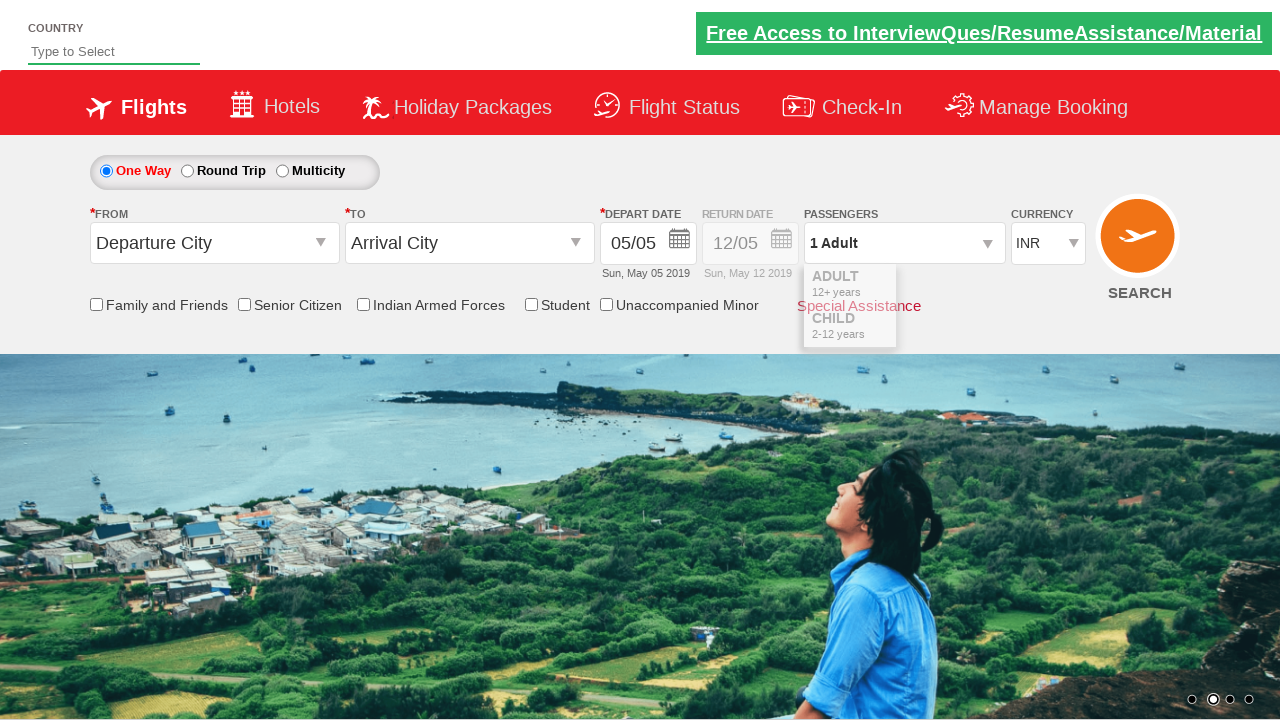

Clicked increment adult button (iteration 1) at (982, 288) on #hrefIncAdt
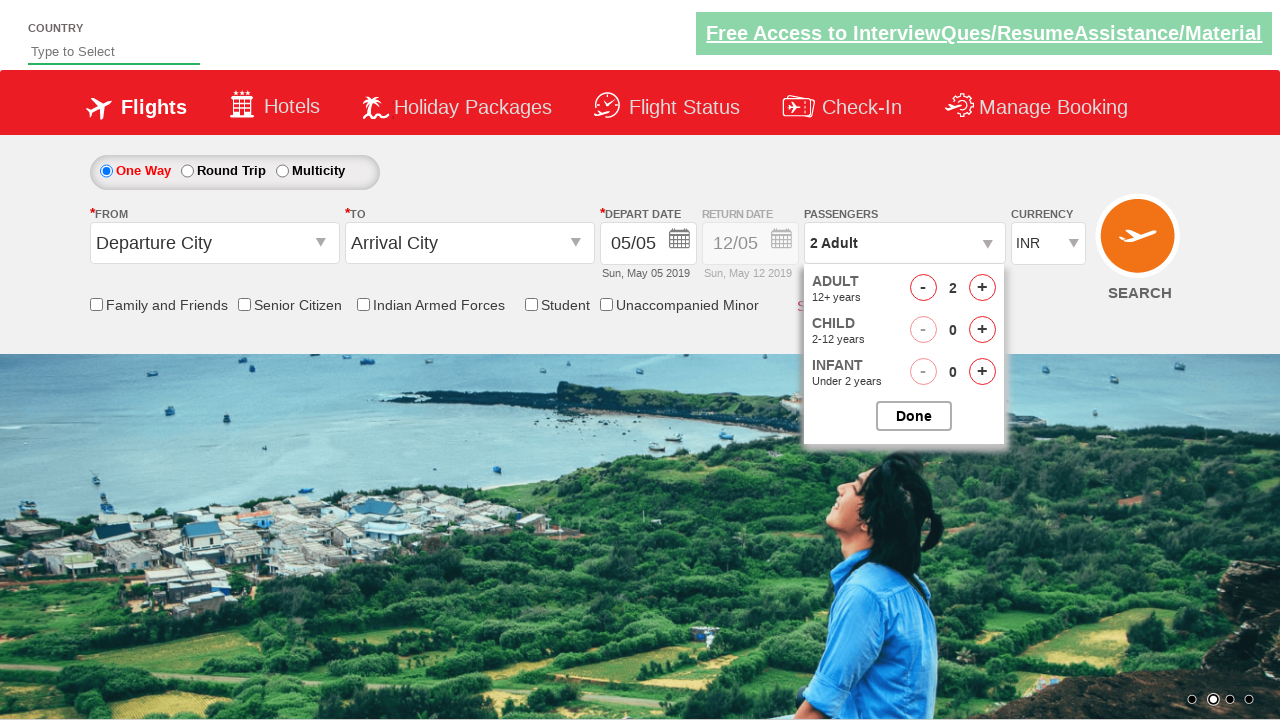

Clicked increment adult button (iteration 2) at (982, 288) on #hrefIncAdt
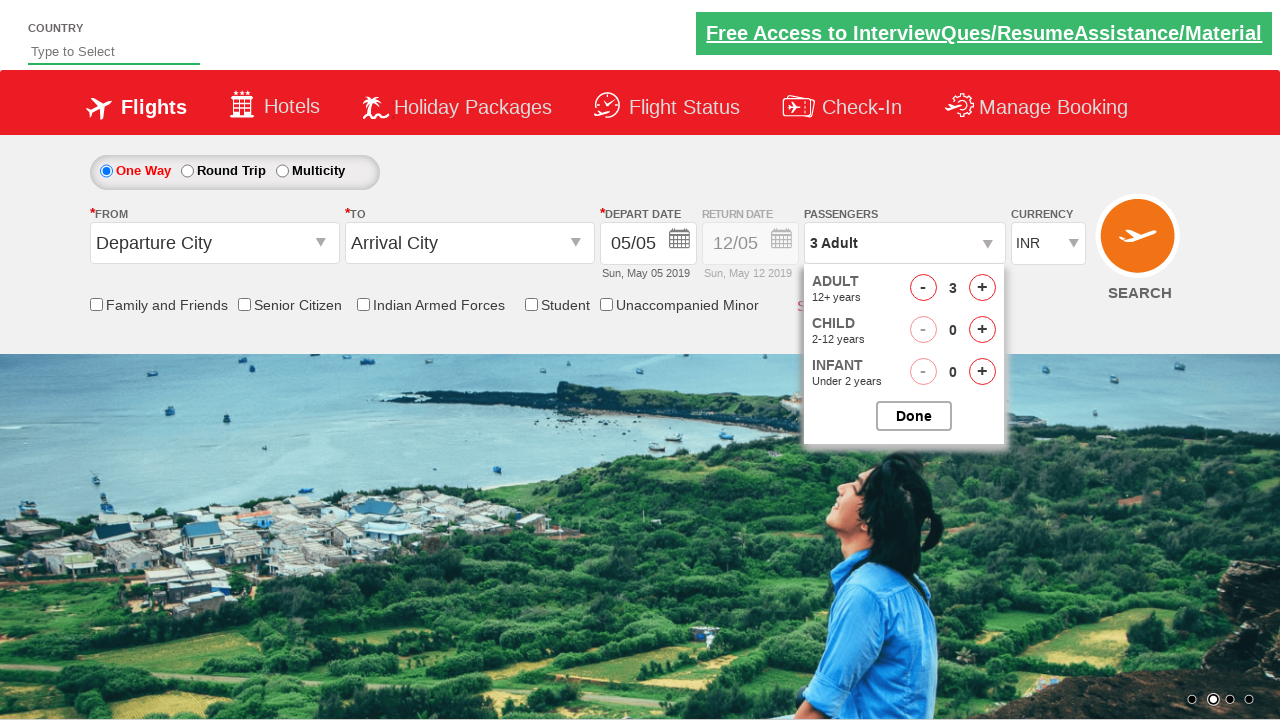

Clicked increment adult button (iteration 3) at (982, 288) on #hrefIncAdt
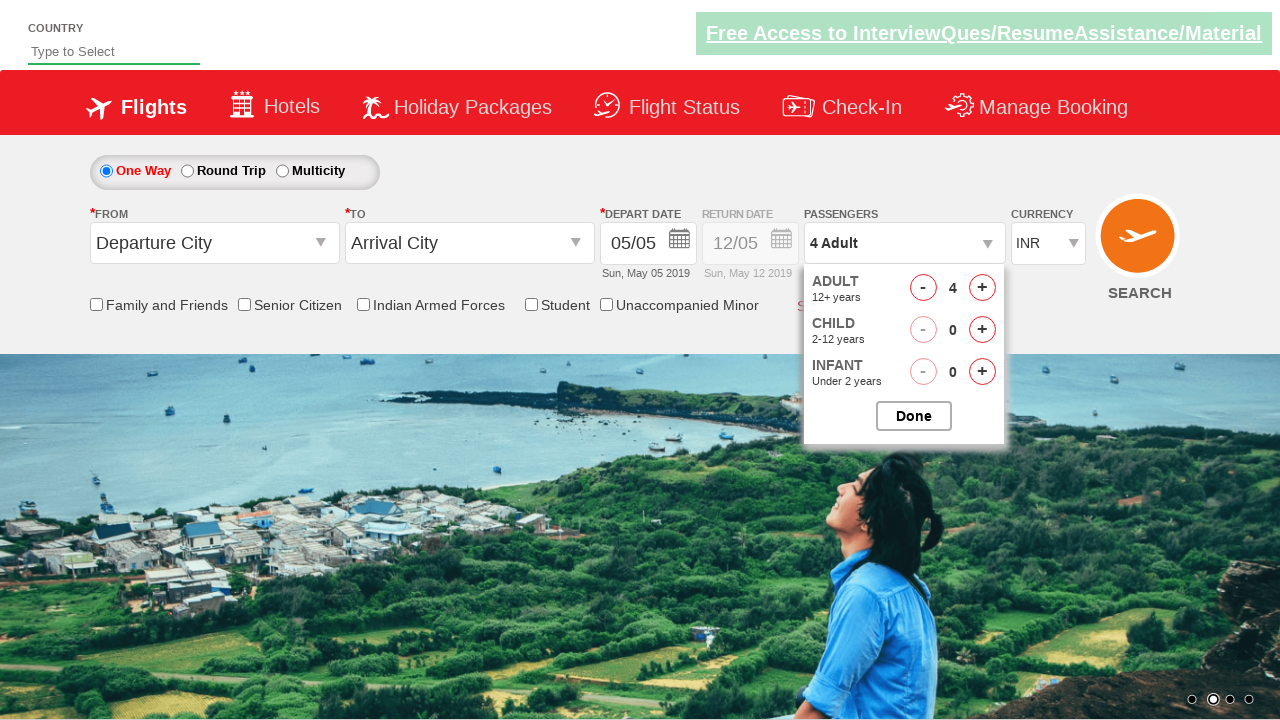

Clicked increment adult button (iteration 4) at (982, 288) on #hrefIncAdt
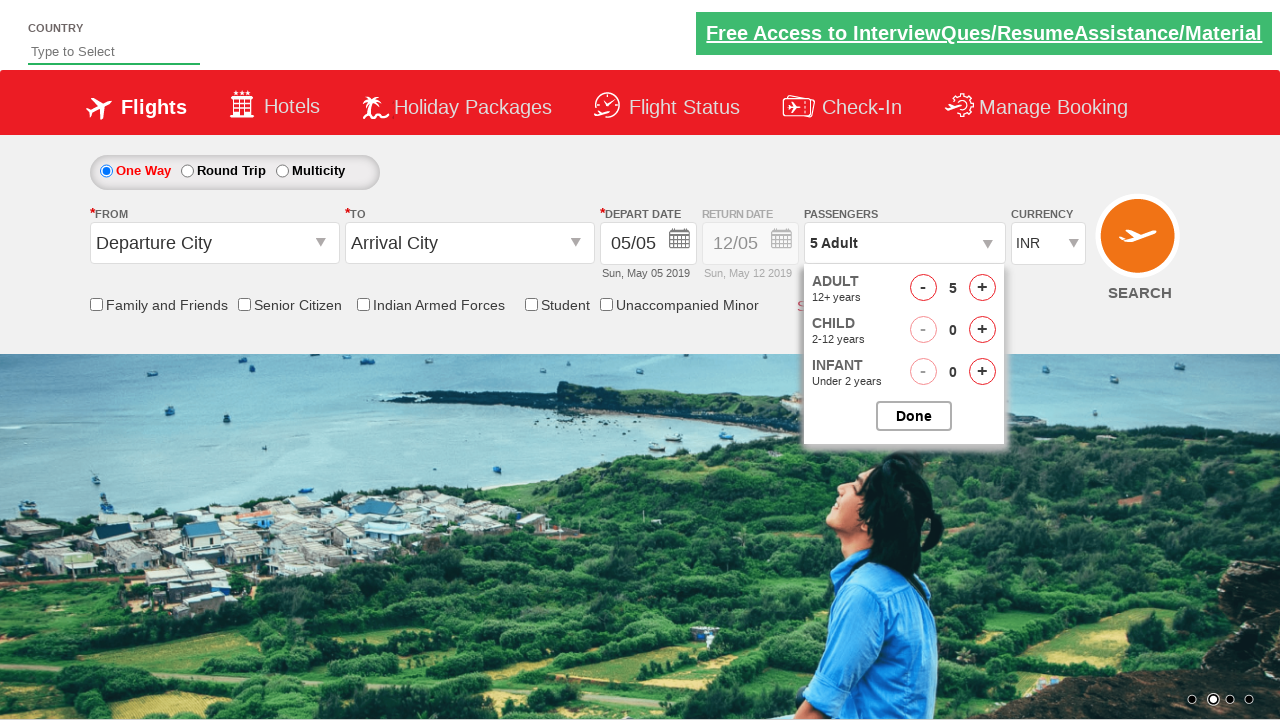

Retrieved passenger info text: 5 Adult
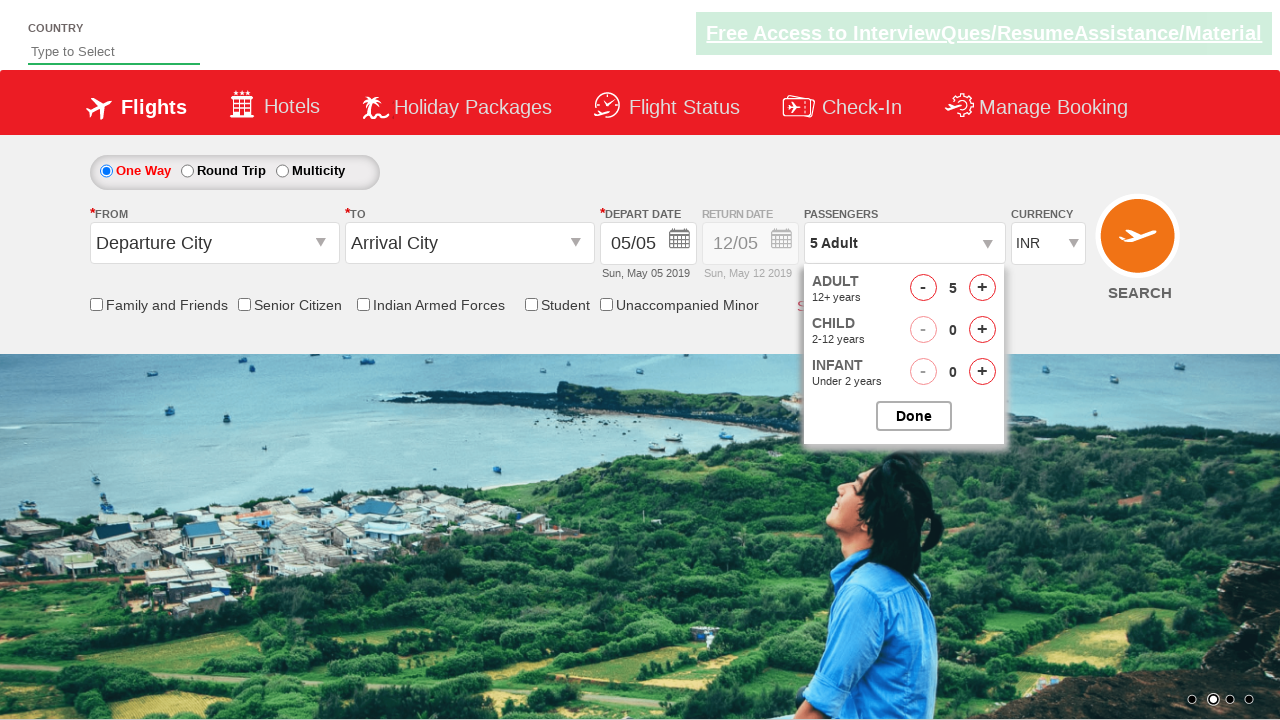

Closed the passenger options dropdown at (914, 416) on #btnclosepaxoption
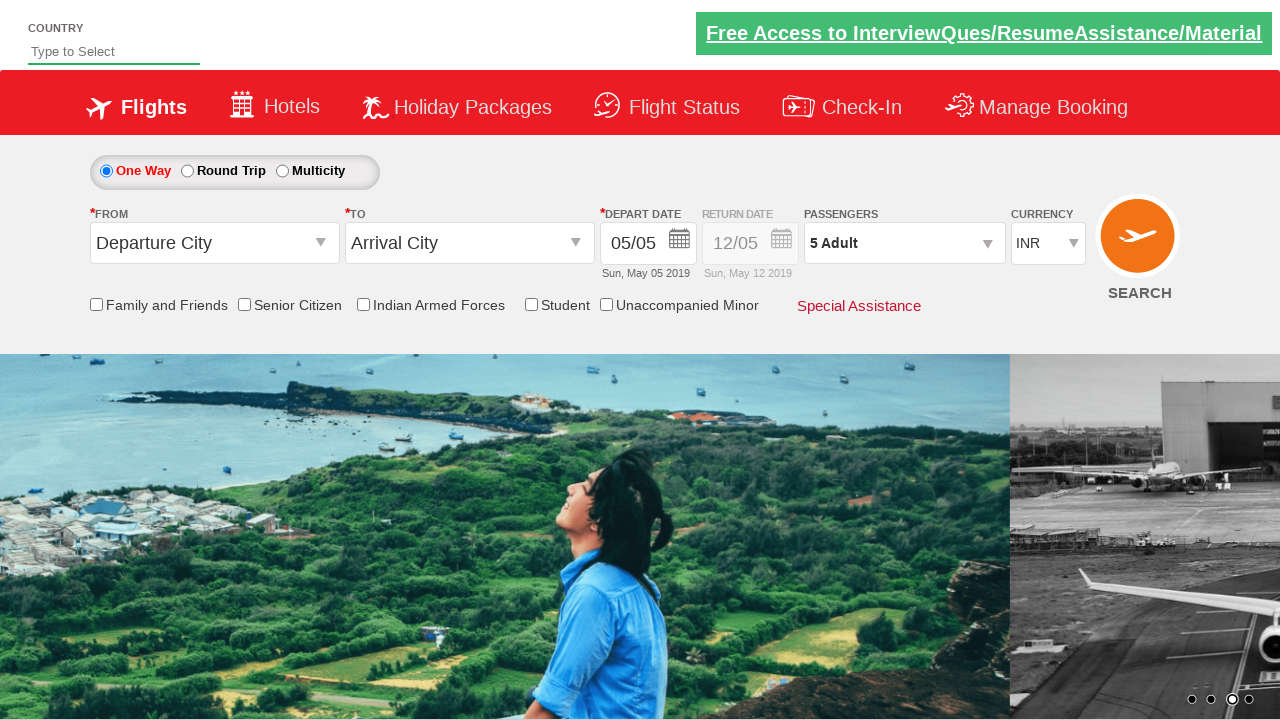

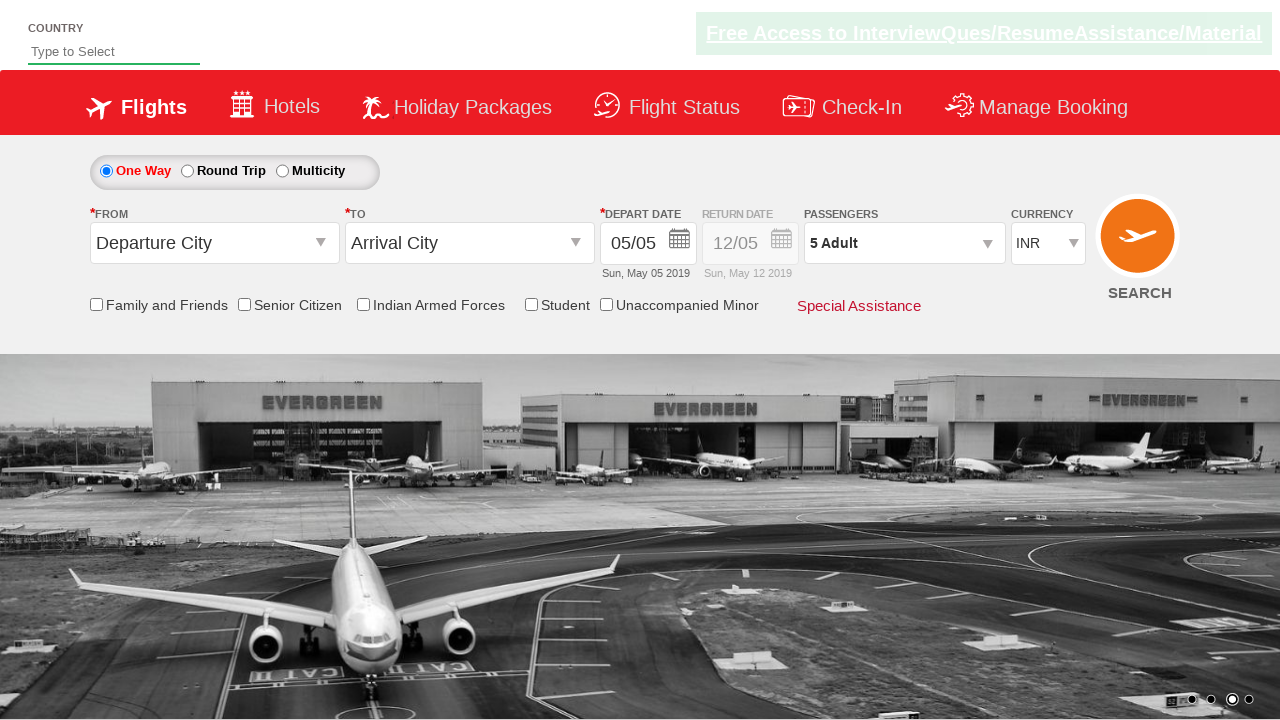